Tests date selection with explicit waits for loading states on Telerik demo

Starting URL: https://demos.telerik.com/aspnet-ajax/ajaxloadingpanel/functionality/explicit-show-hide/defaultcs.aspx

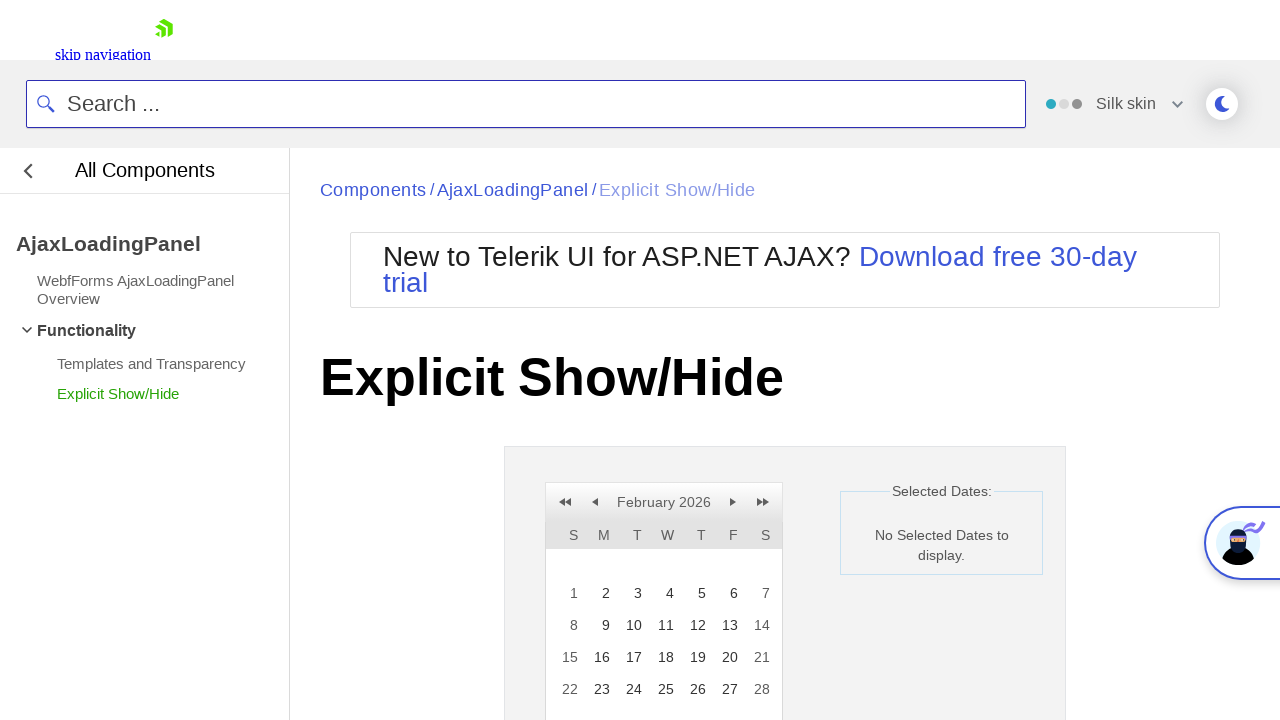

Date 15 element became visible and clickable
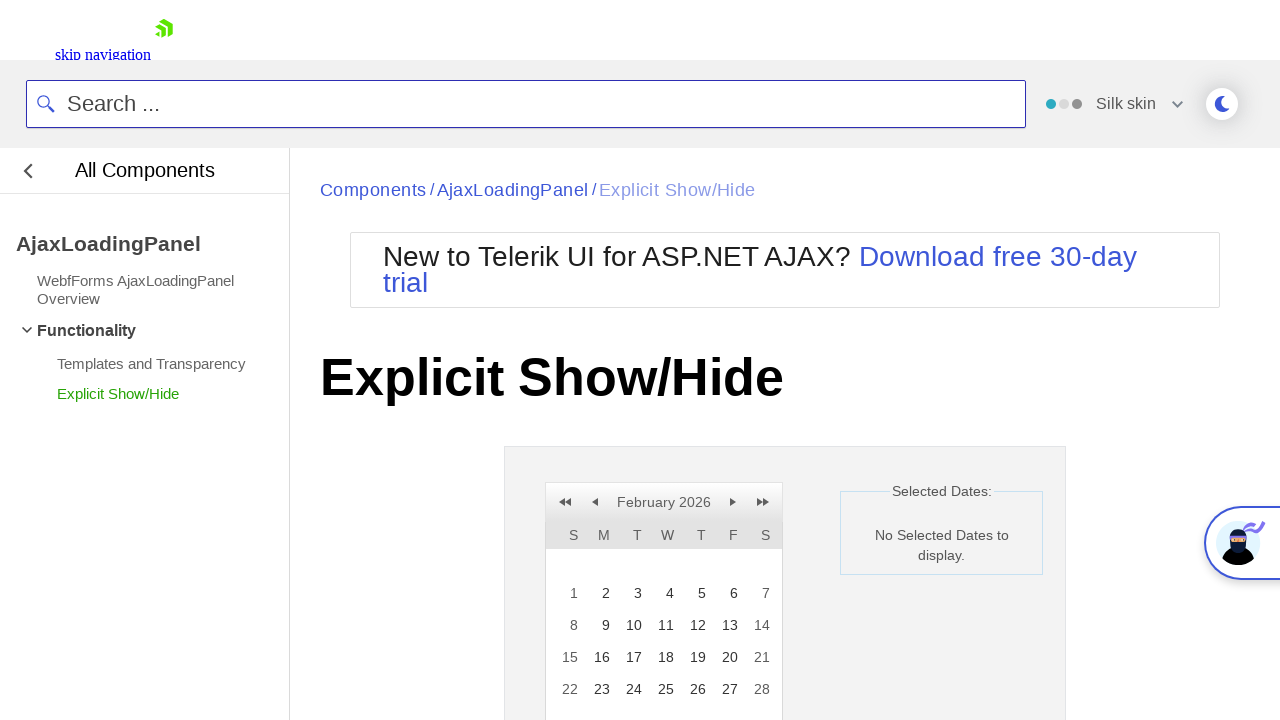

Clicked on date 15 in the calendar at (565, 657) on xpath=//a[text()='15']/parent::td
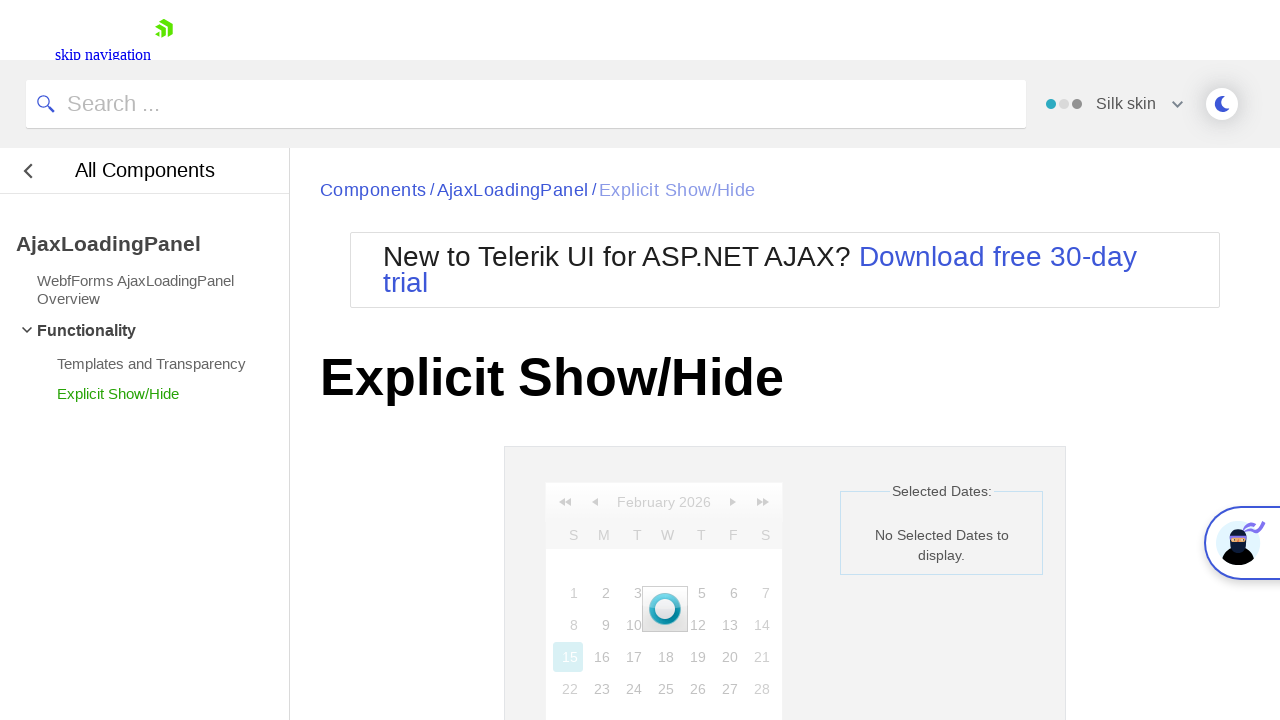

Date 15 received rcSelected class indicating selection
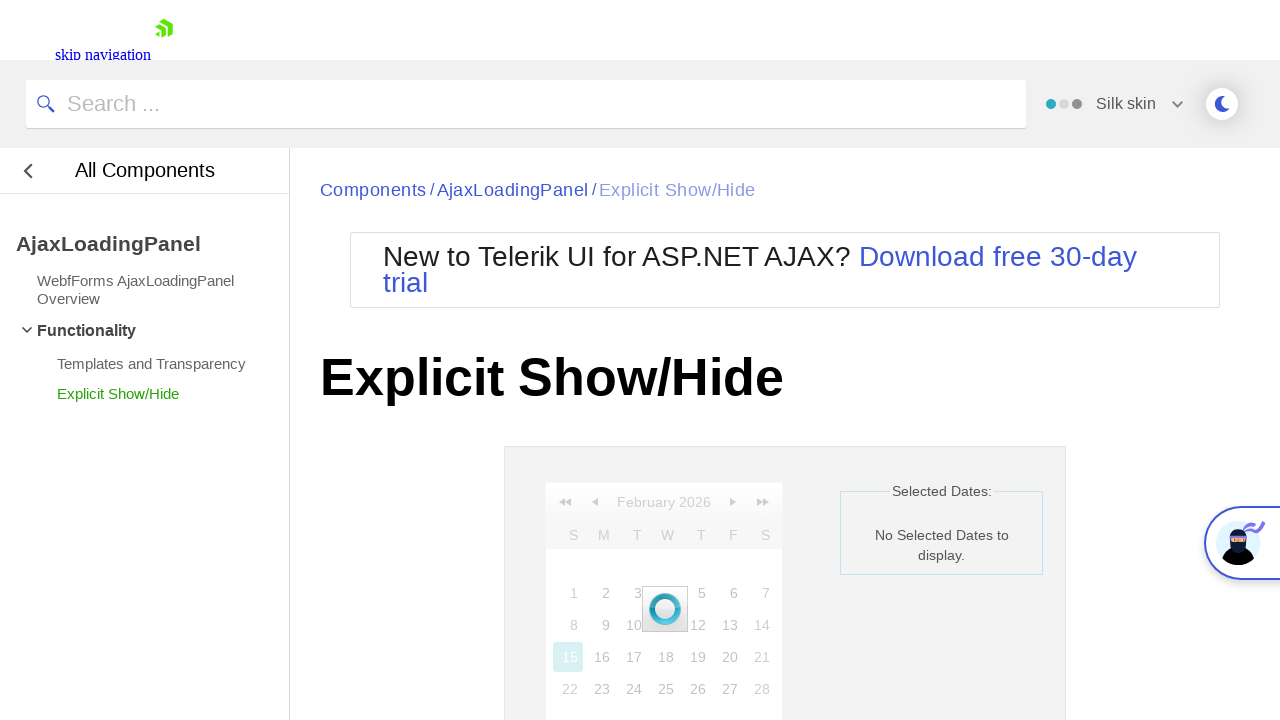

Loading panel disappeared after date selection
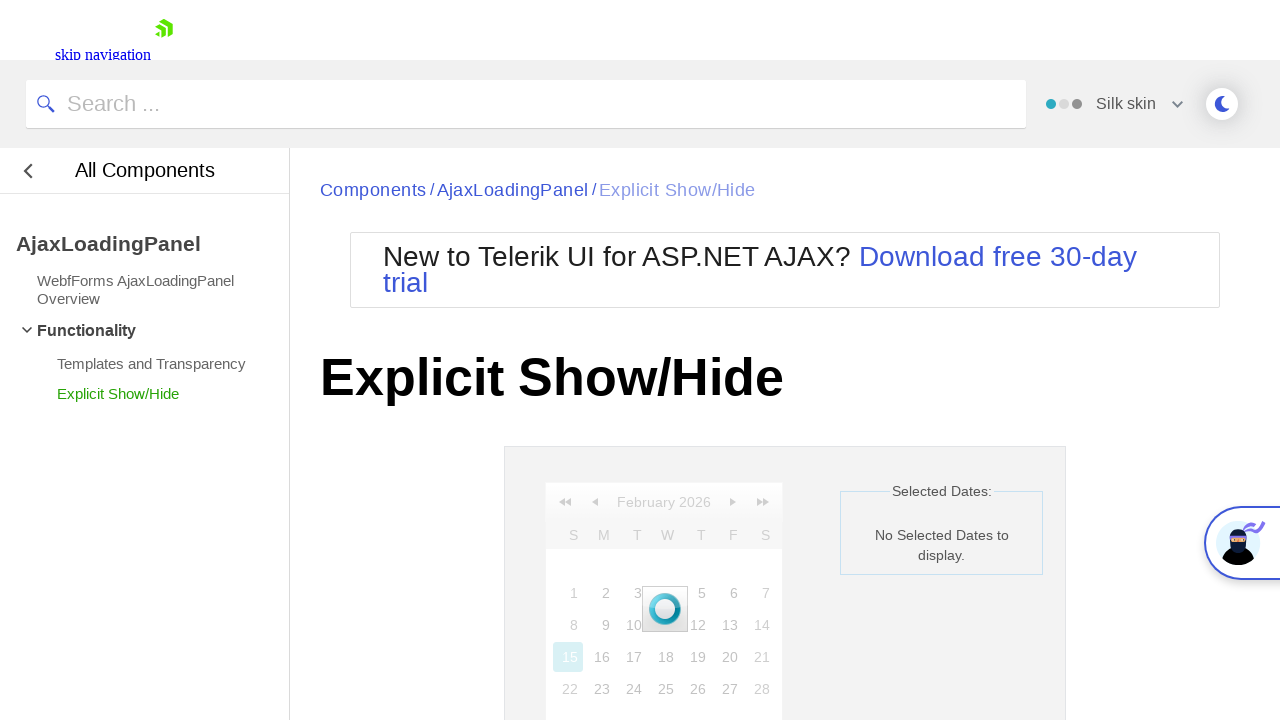

Date selection label is present and visible
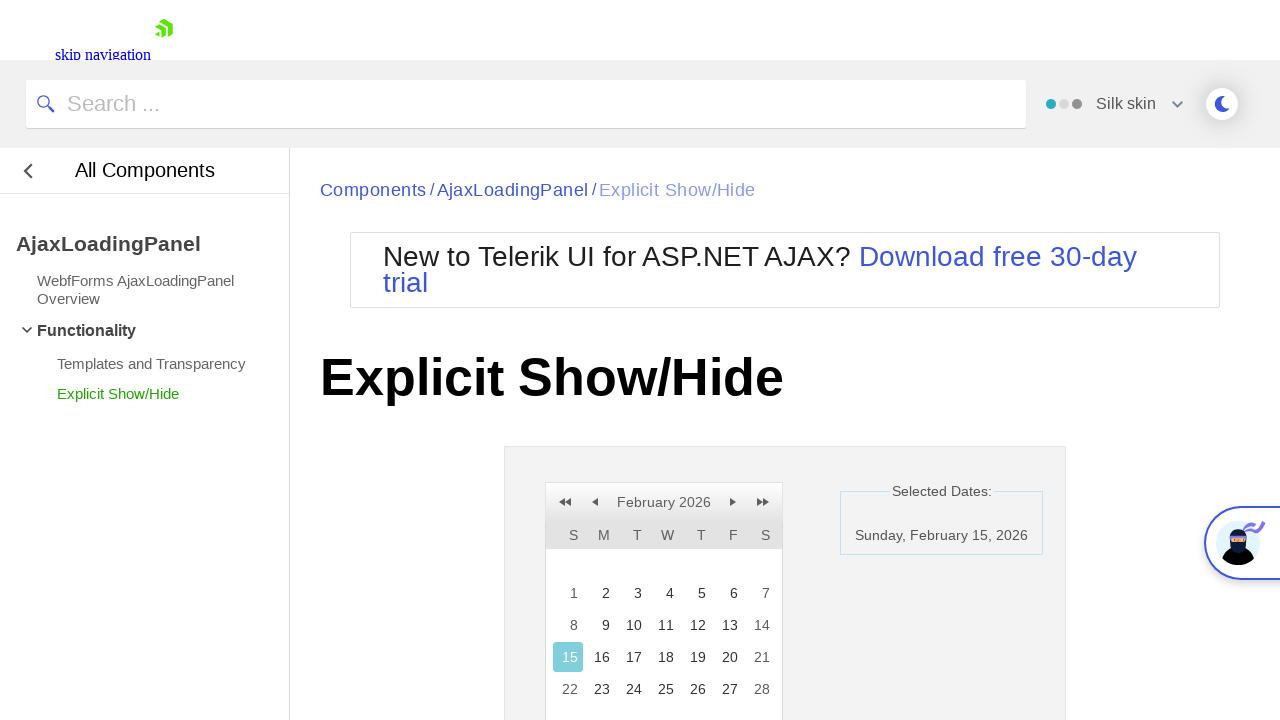

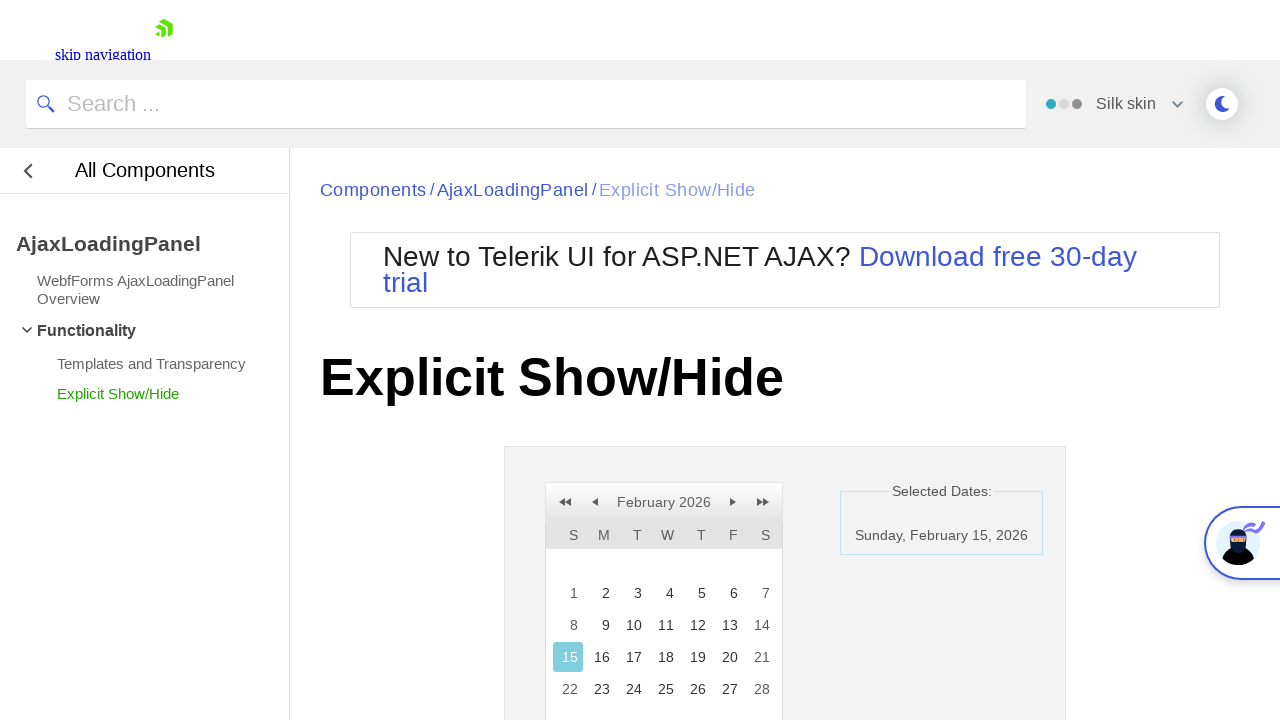